Navigates to the World Clock page on timeanddate.com and verifies that the world clock table is displayed with city data in the first row.

Starting URL: https://www.timeanddate.com/worldclock/

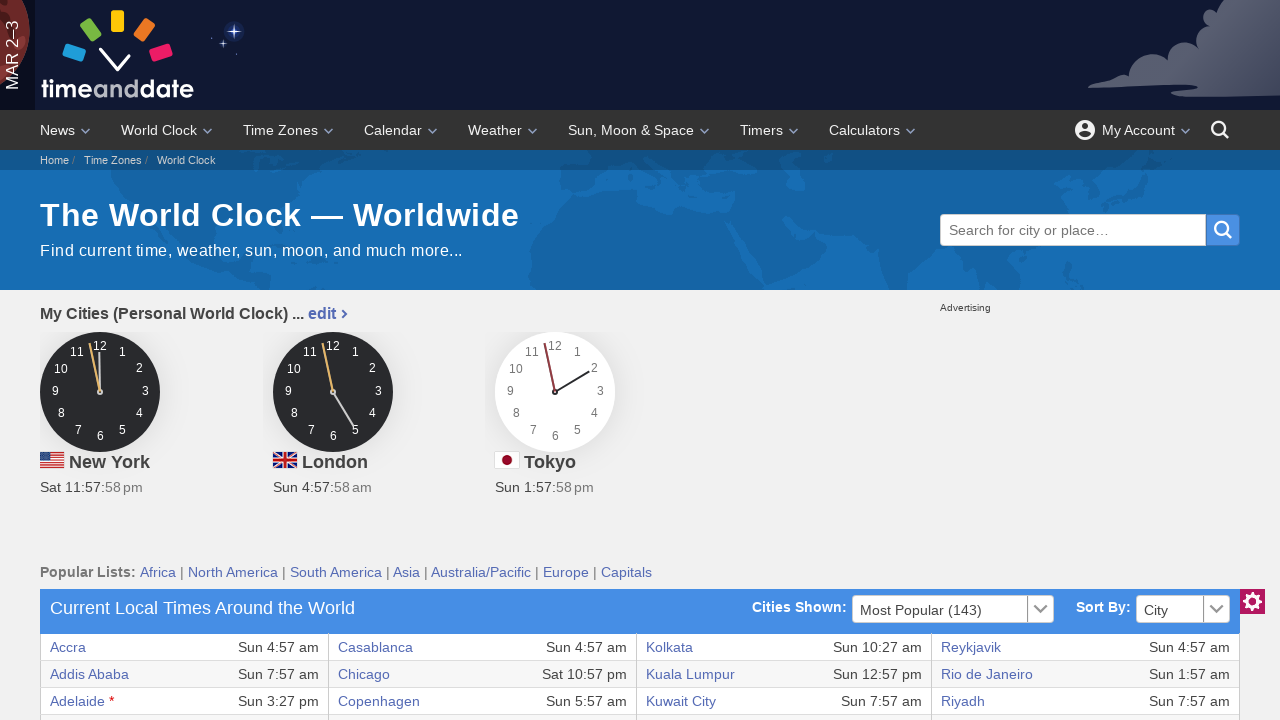

World clock table first row first column selector loaded
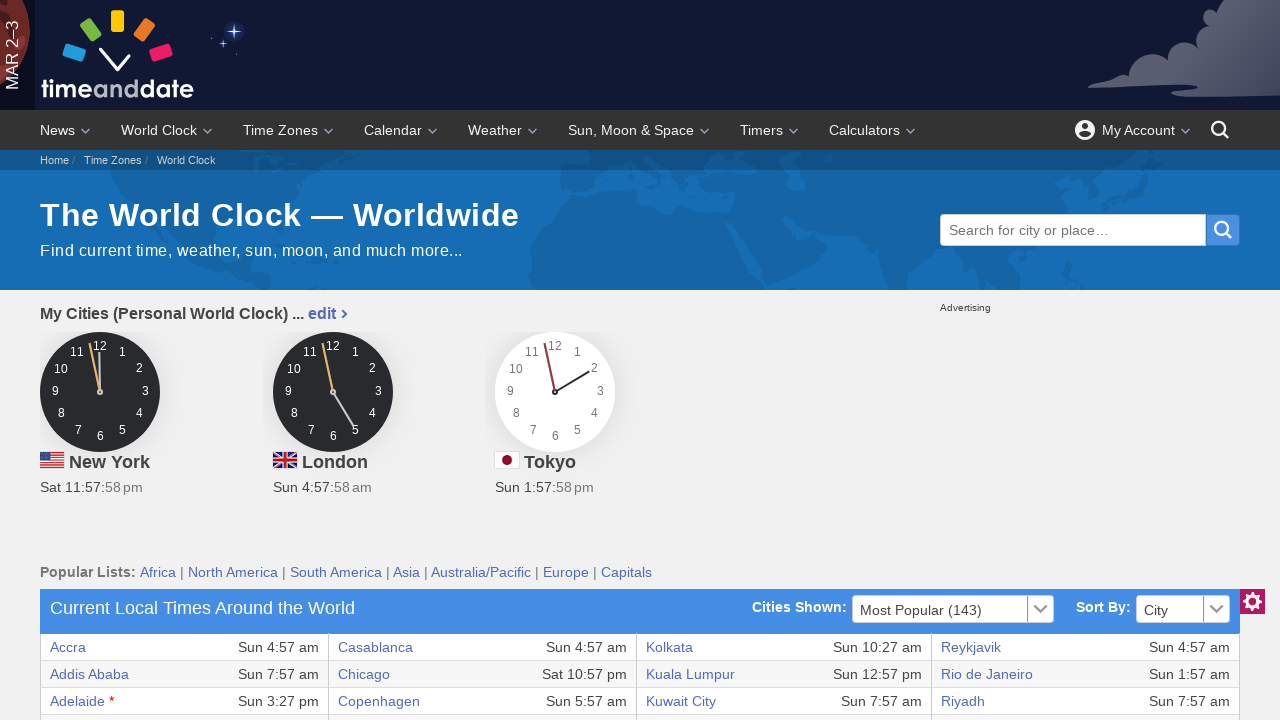

Verified first row first column city data is visible in the world clock table
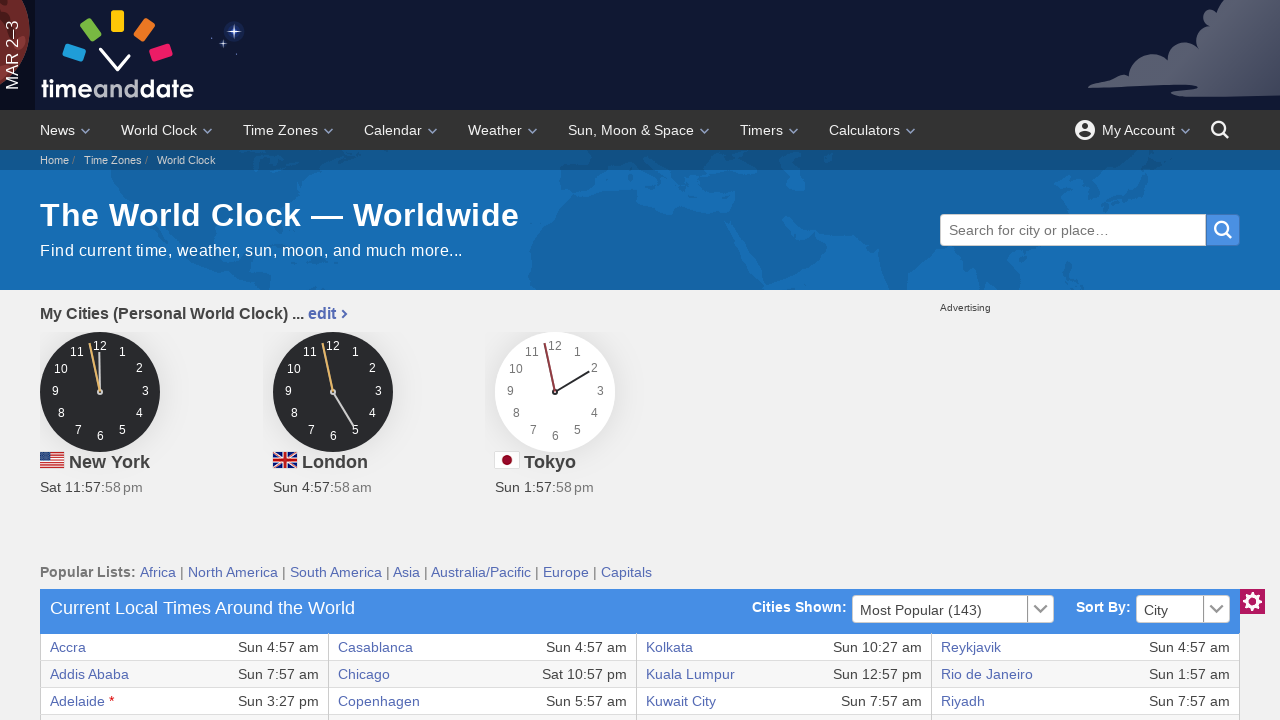

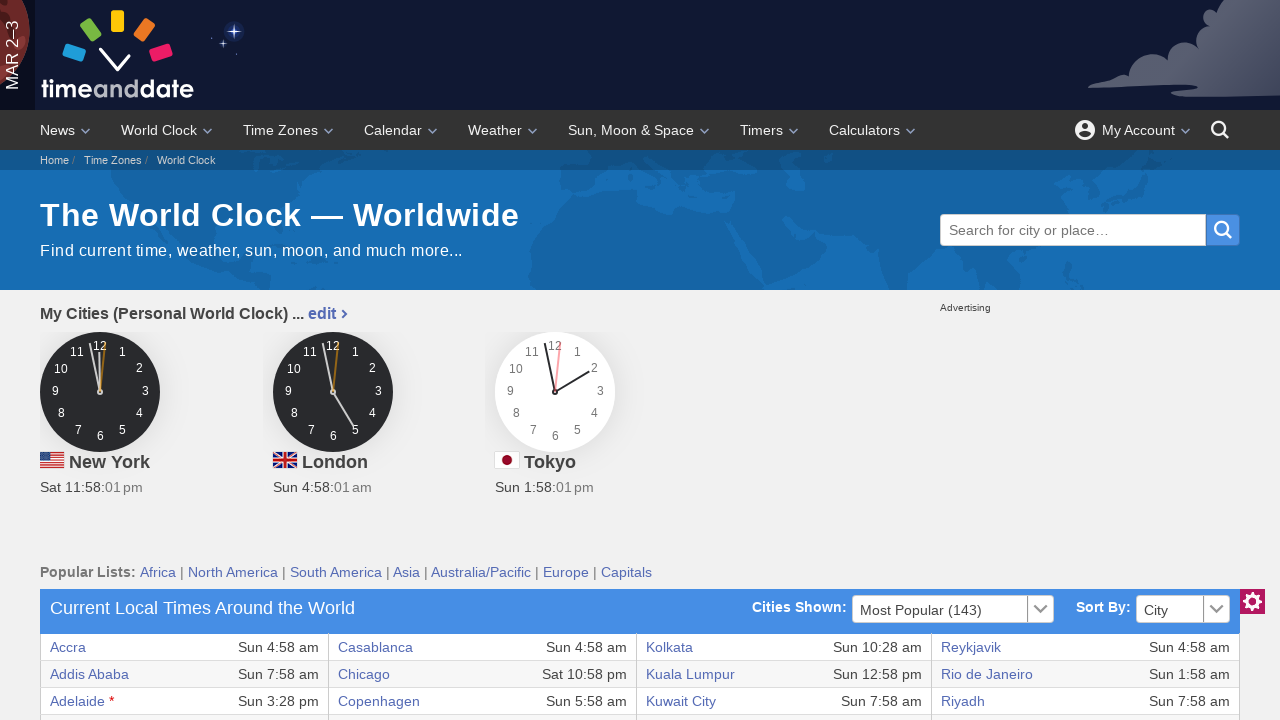